Tests mouse movement by offset from current pointer position

Starting URL: https://www.selenium.dev/selenium/web/mouse_interaction.html

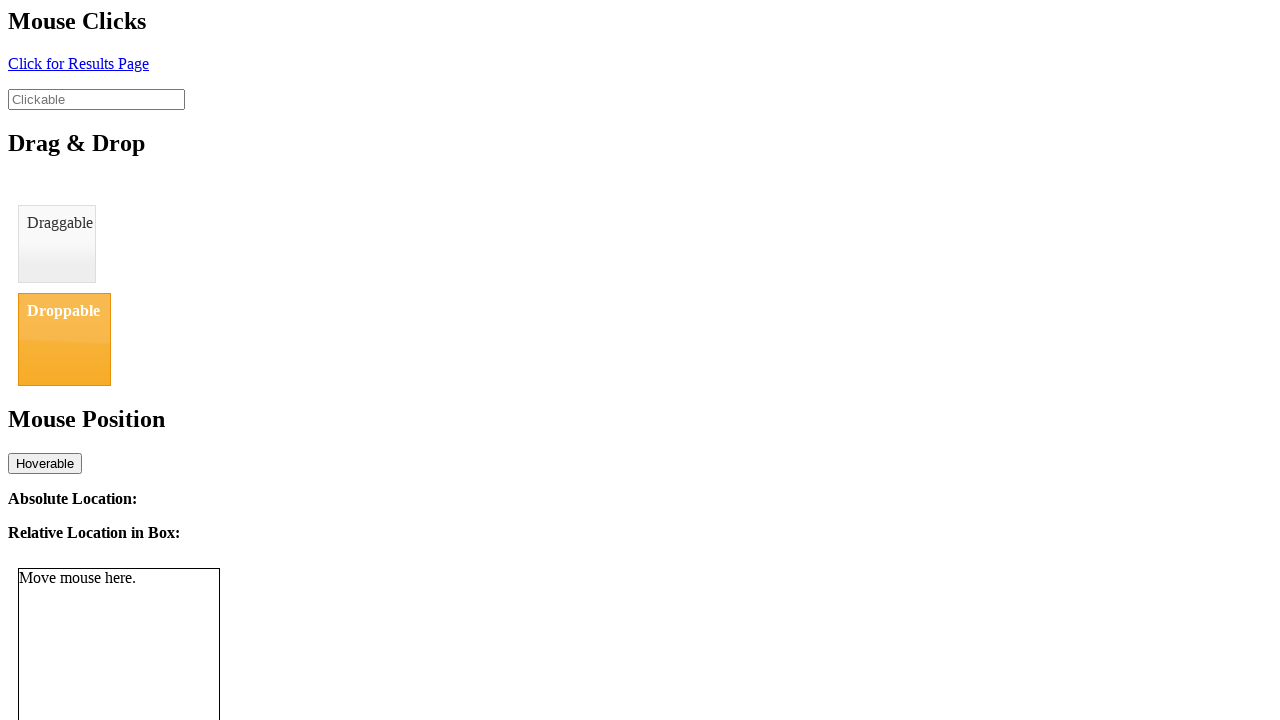

Moved mouse to viewport position (8, 11) at (8, 11)
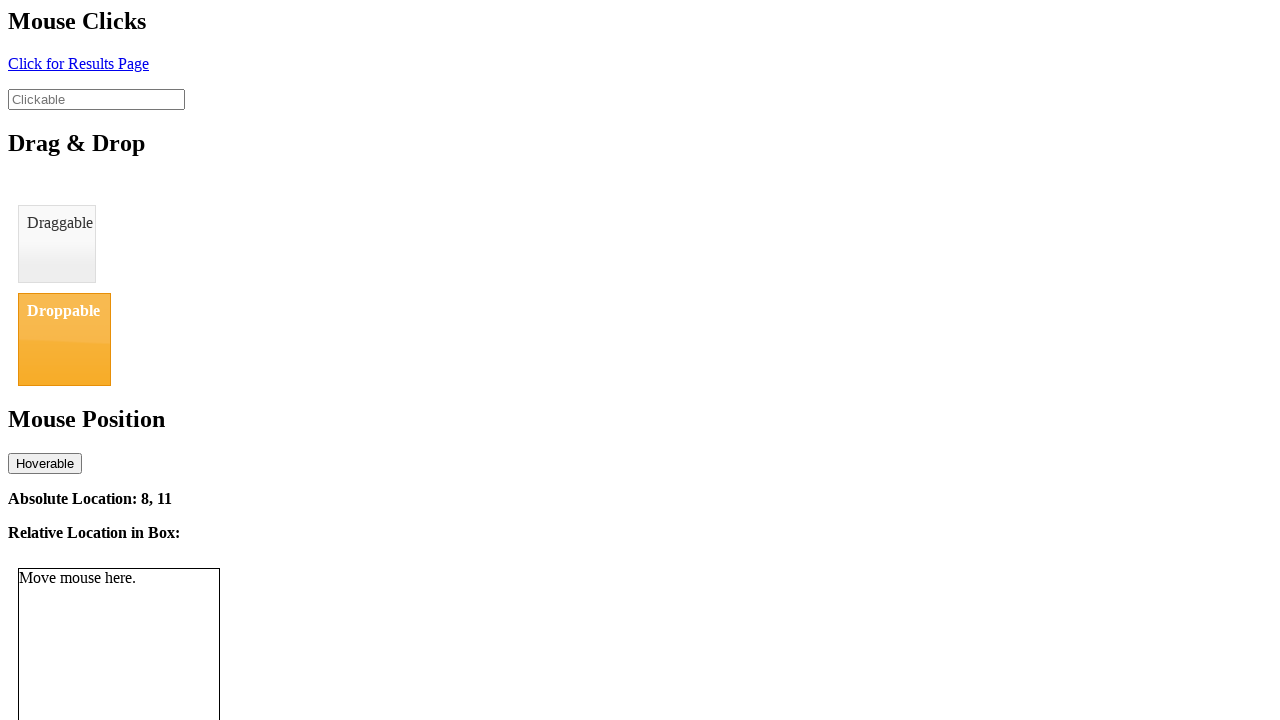

Moved mouse by offset (13, 15) to position (21, 26) at (21, 26)
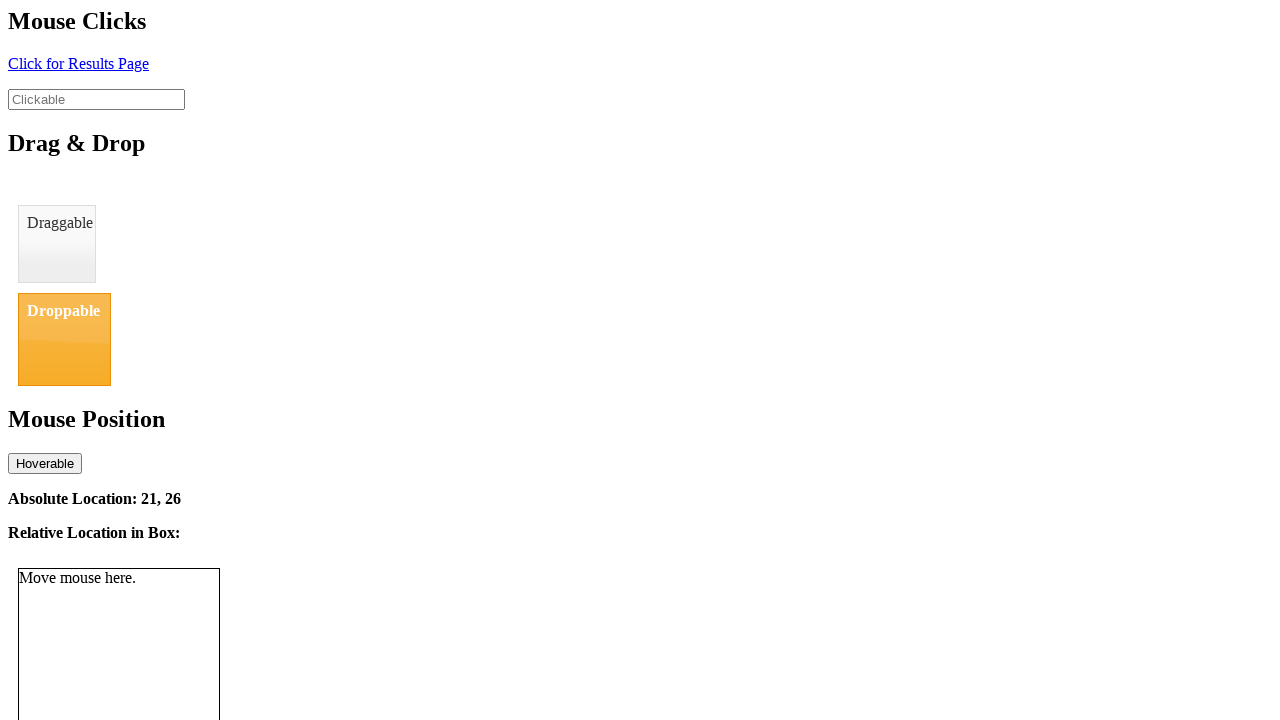

Waited for absolute location element to be present
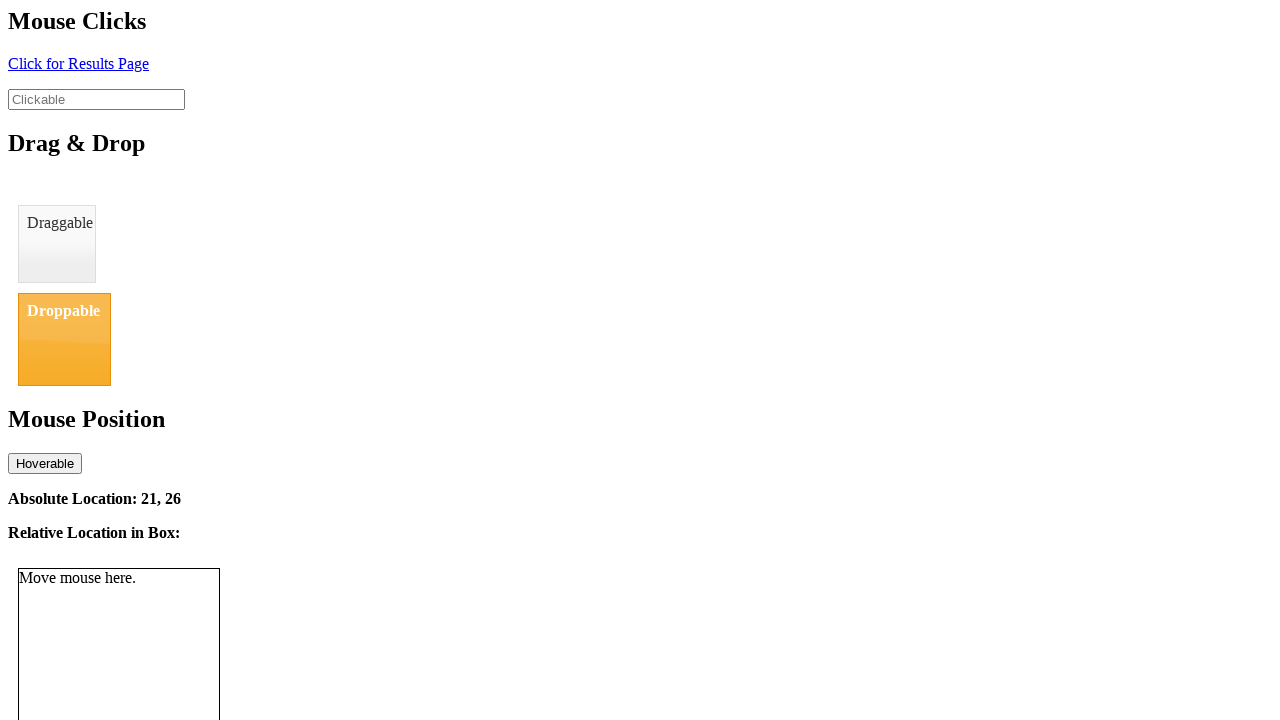

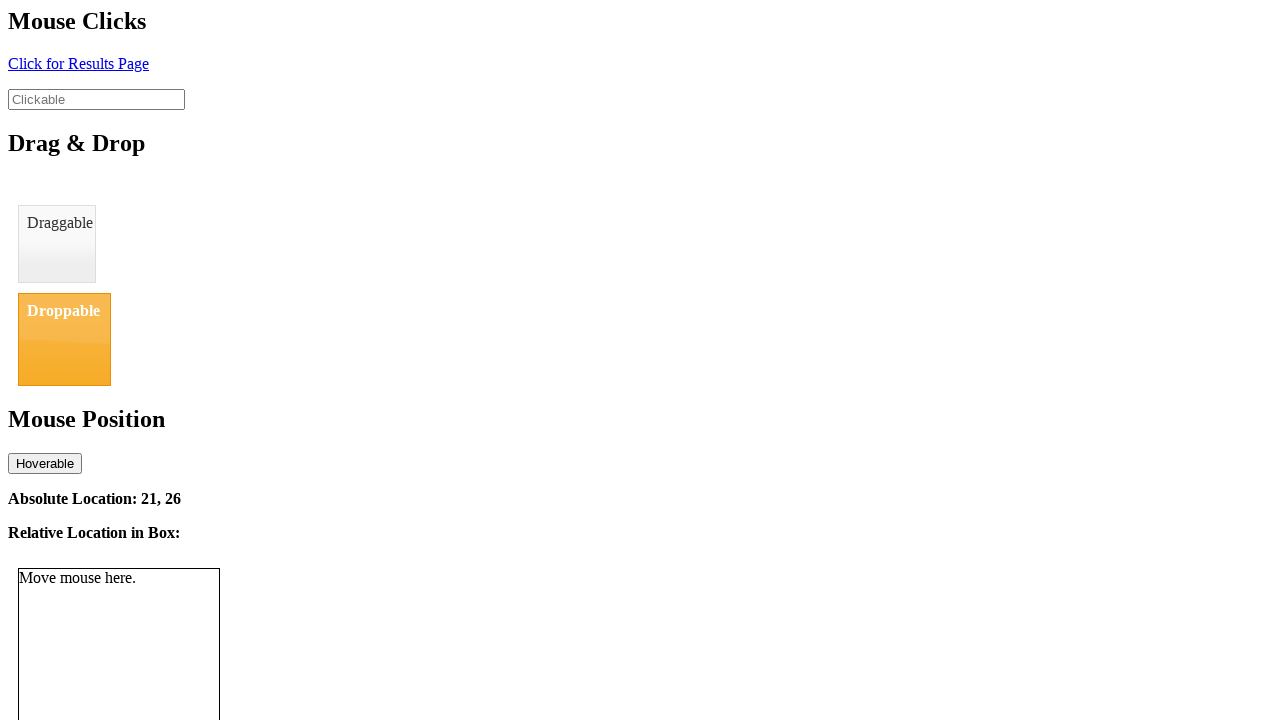